Tests enabling a text field by clicking the Enable button and verifying the "It's enabled!" message appears

Starting URL: https://the-internet.herokuapp.com/dynamic_controls

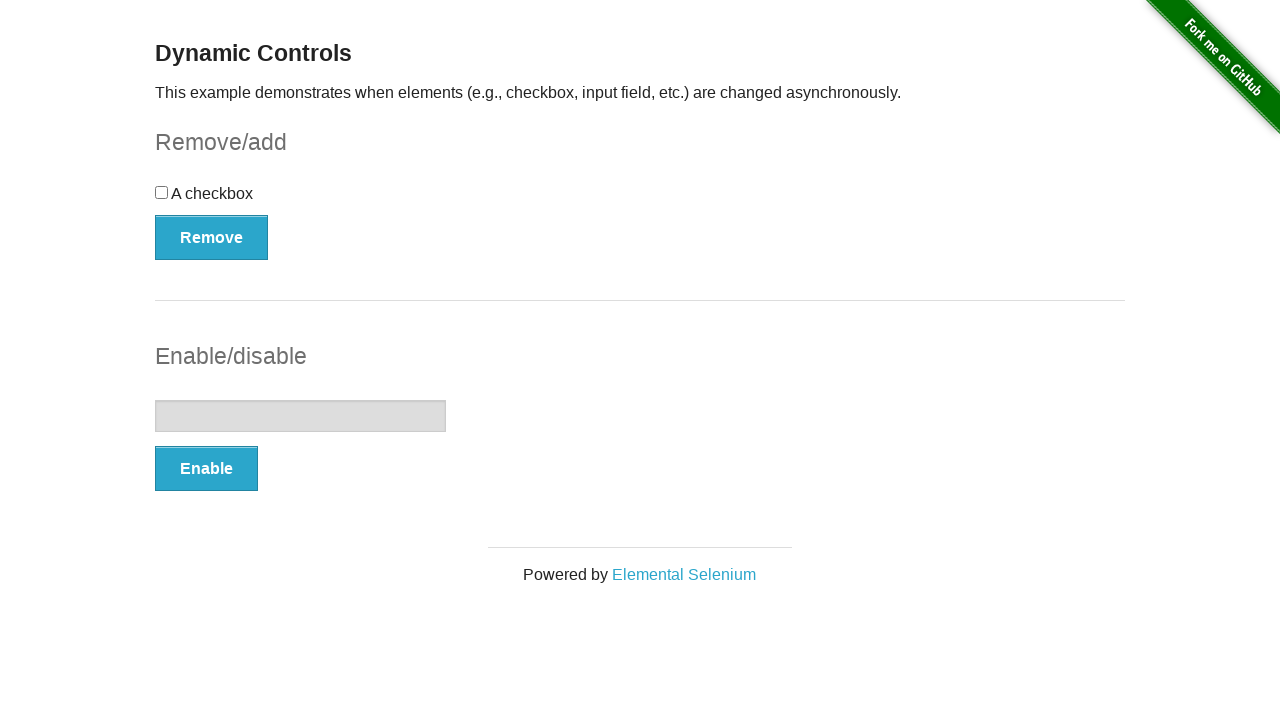

Clicked the Enable button to enable the text field at (206, 469) on button[onclick='swapInput()']
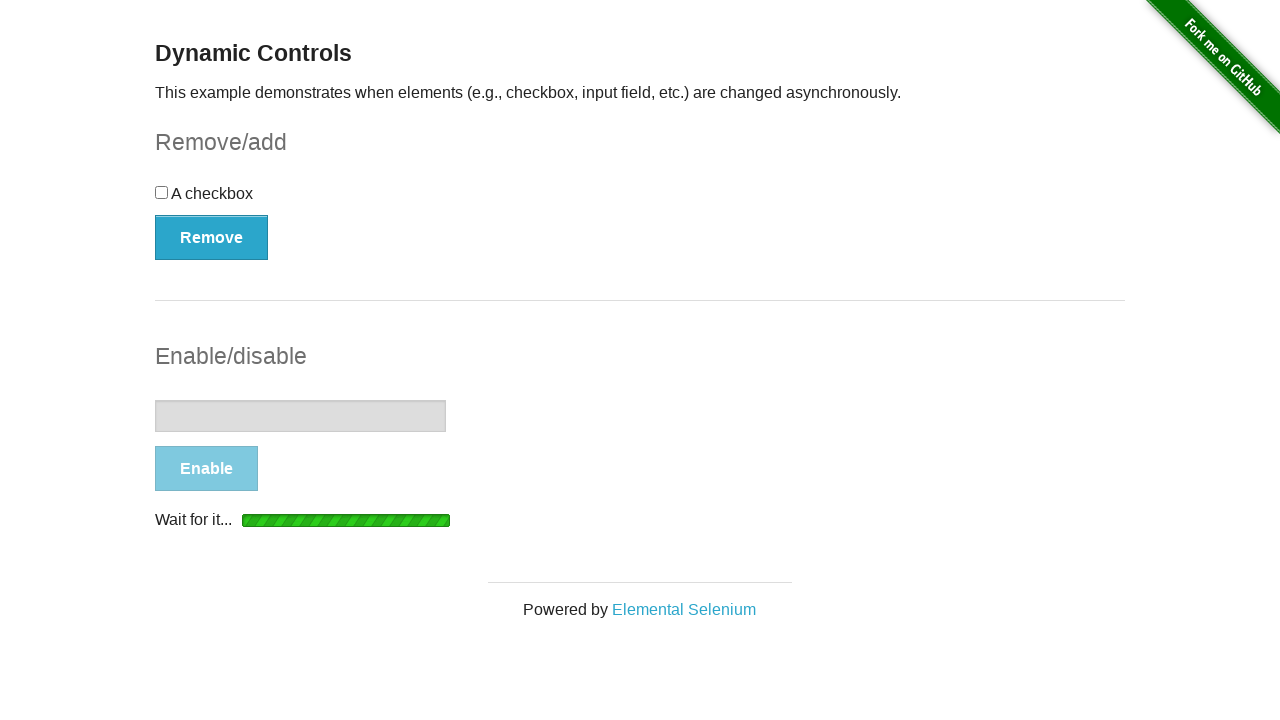

Waited for the 'It's enabled!' message to appear
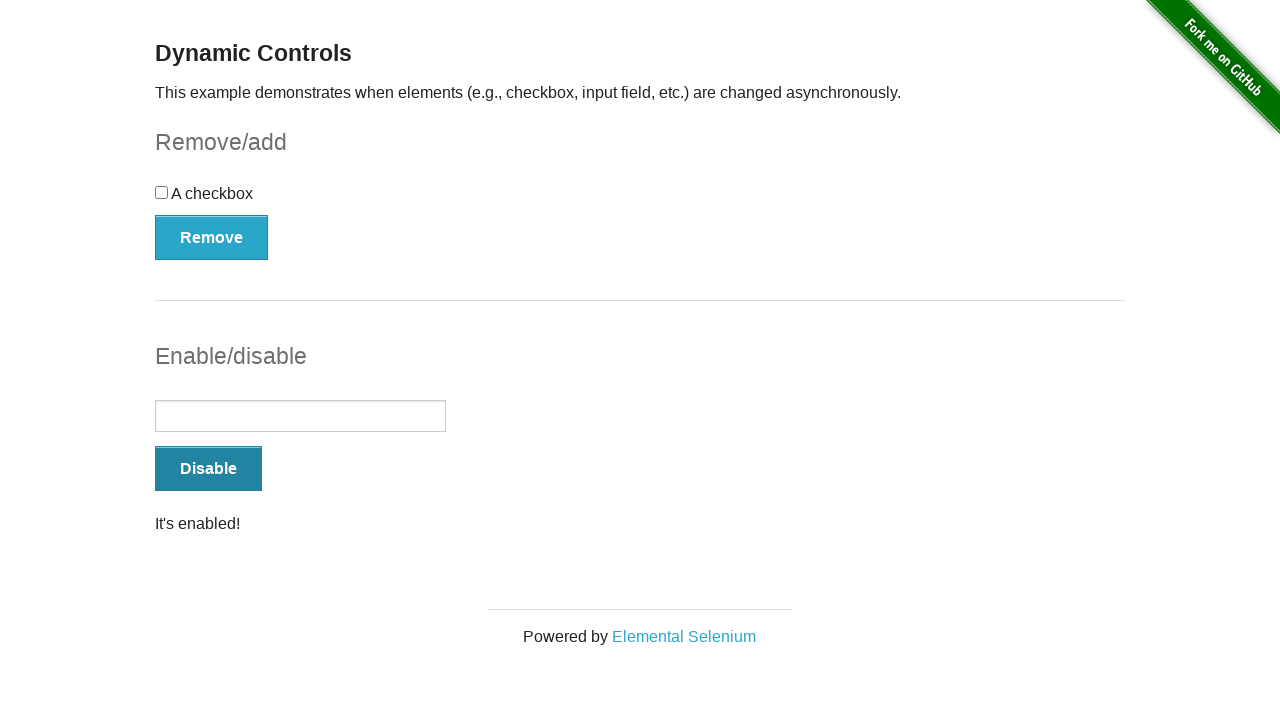

Retrieved the text content of the message element
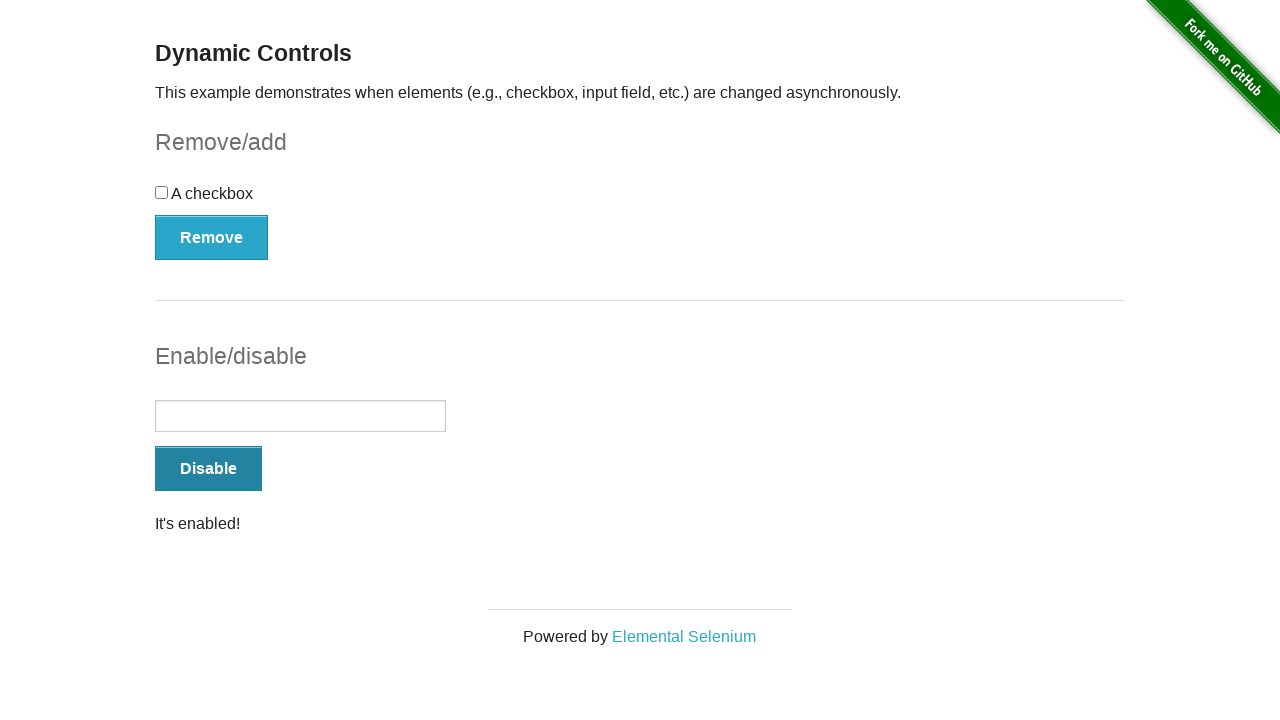

Verified that the message text equals 'It's enabled!'
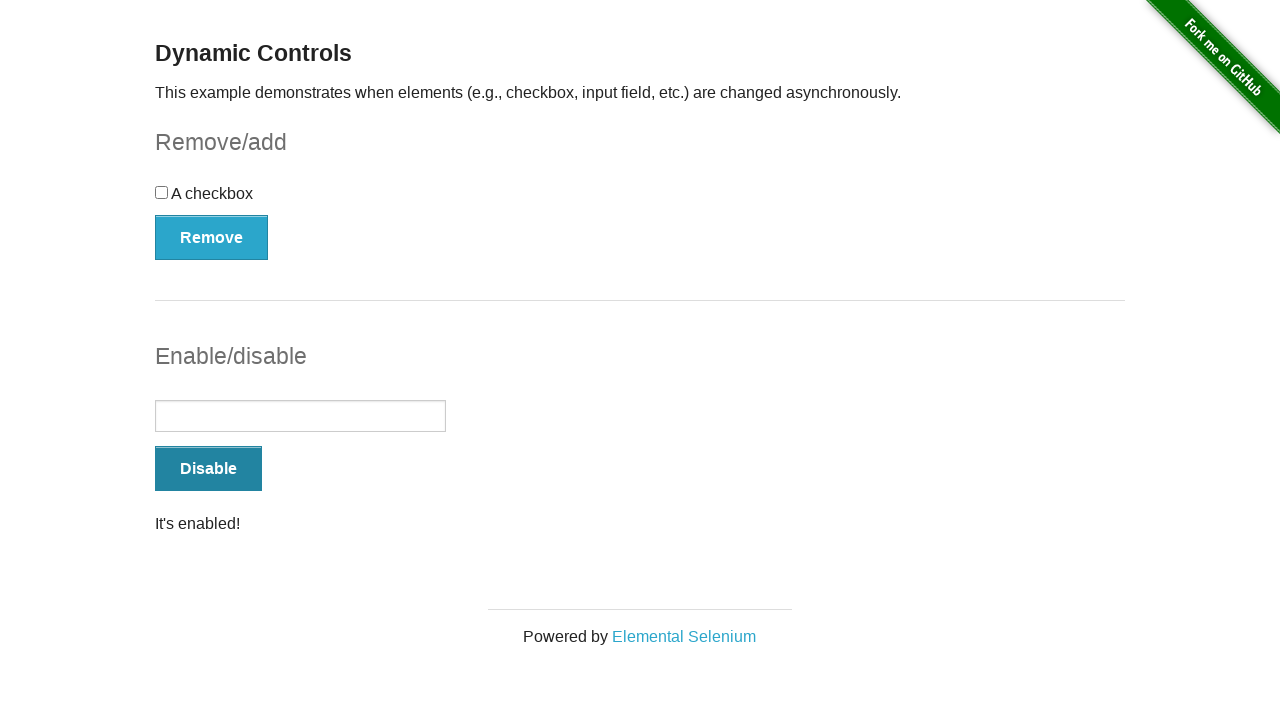

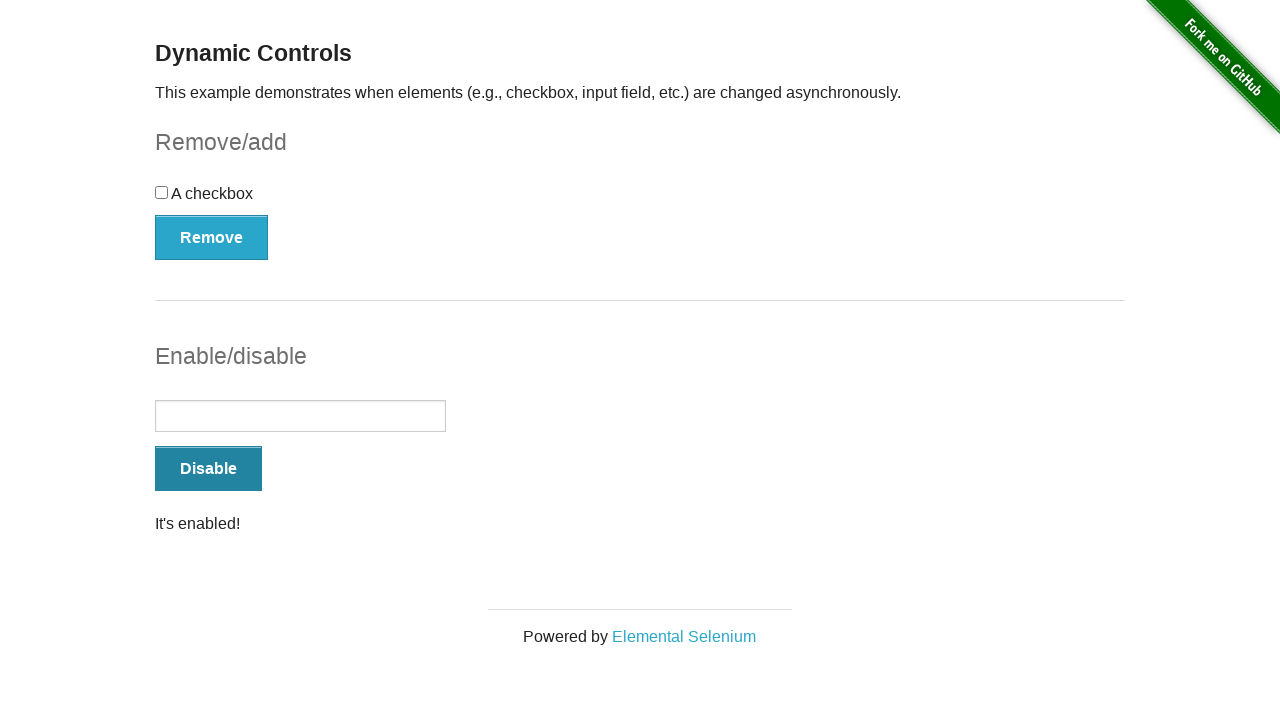